Tests dropdown select functionality by selecting options using visible text, index, and value attribute on a training website

Starting URL: https://v1.training-support.net/selenium/selects

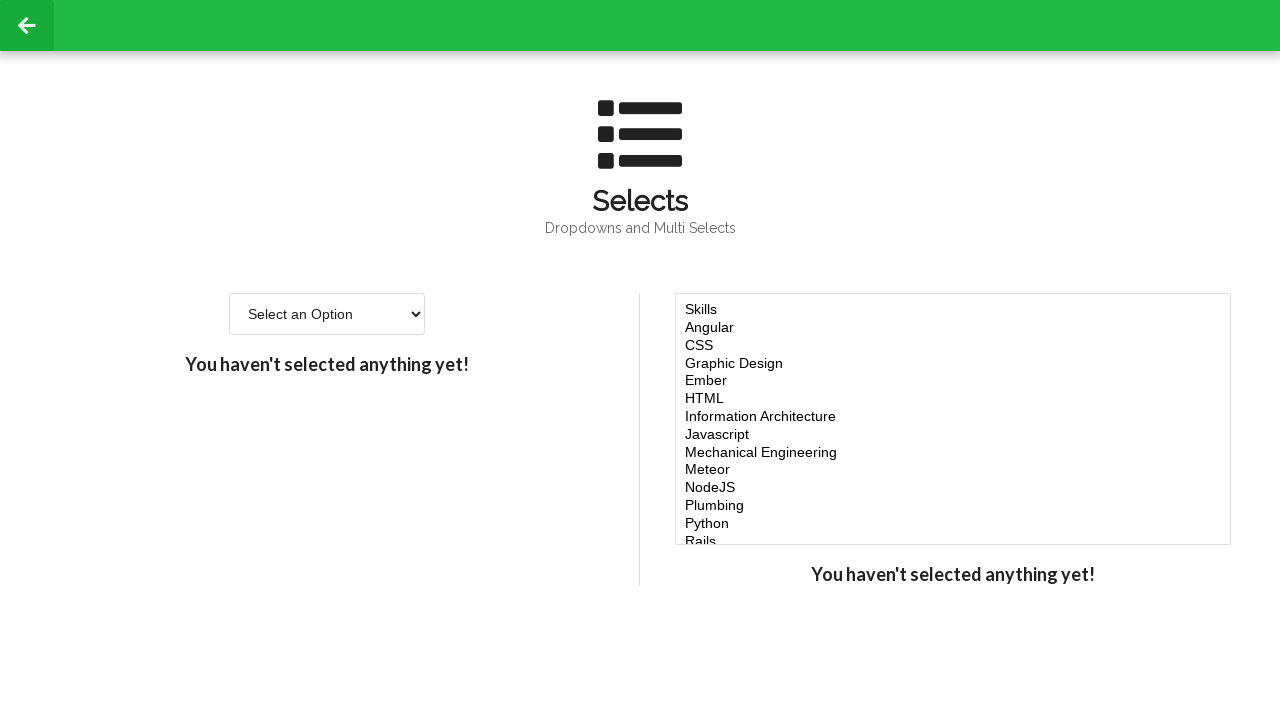

Selected 'Option 2' from dropdown using visible text on #single-select
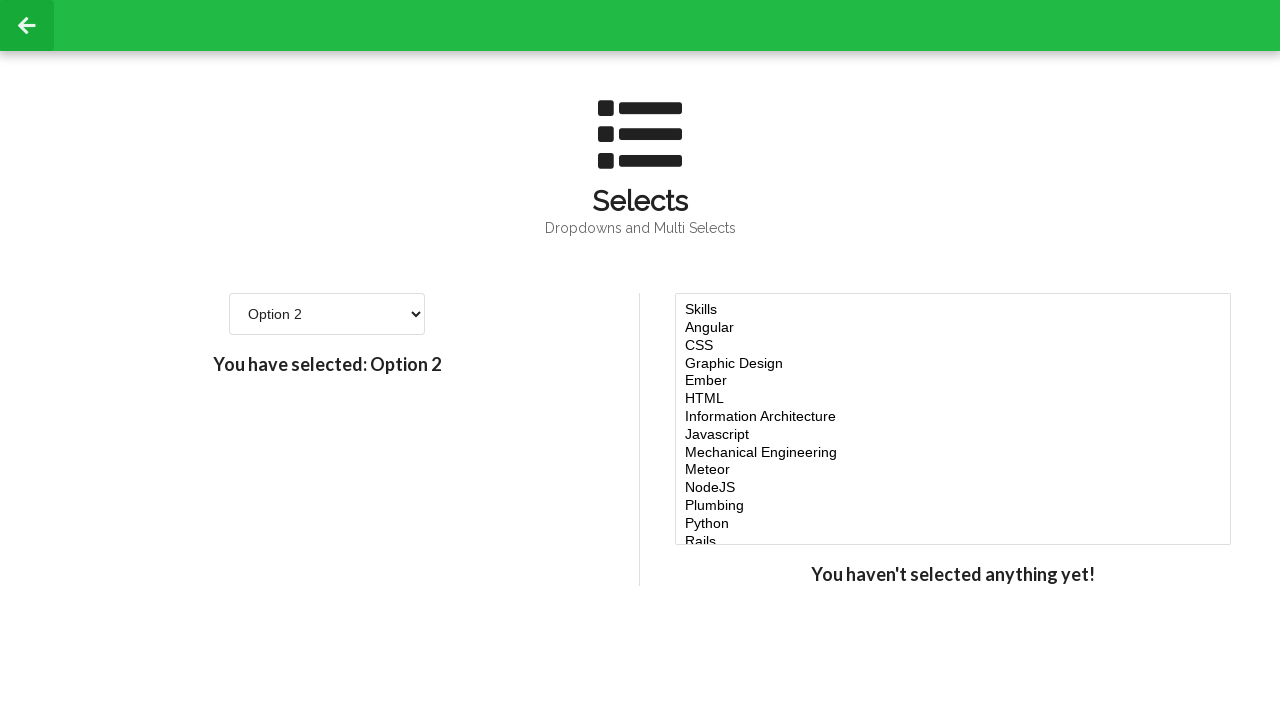

Selected option at index 3 (4th option) from dropdown on #single-select
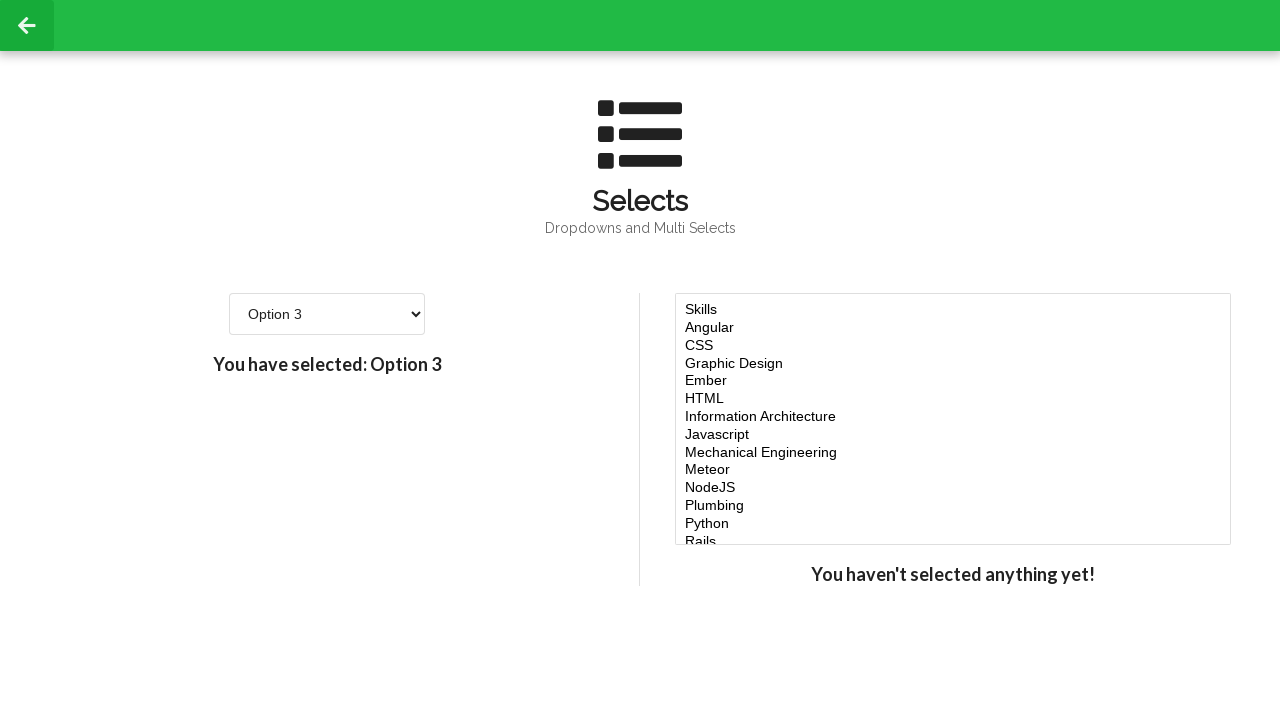

Selected option with value '4' from dropdown on #single-select
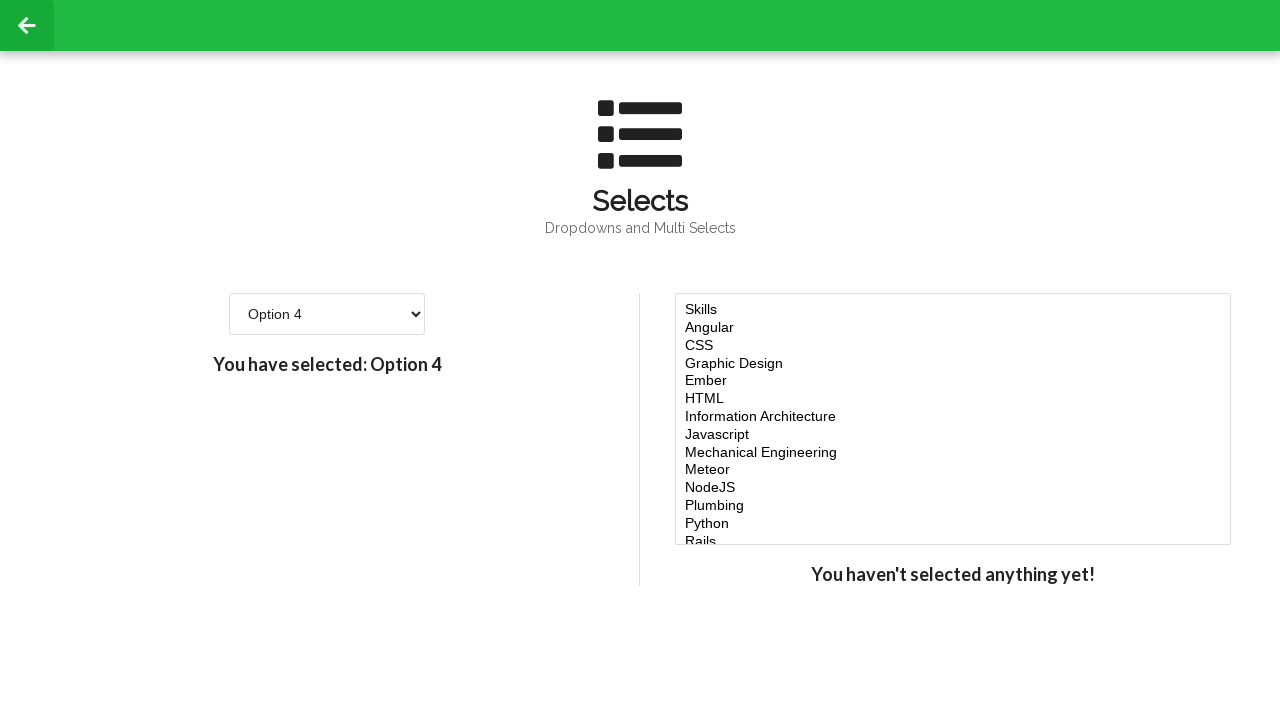

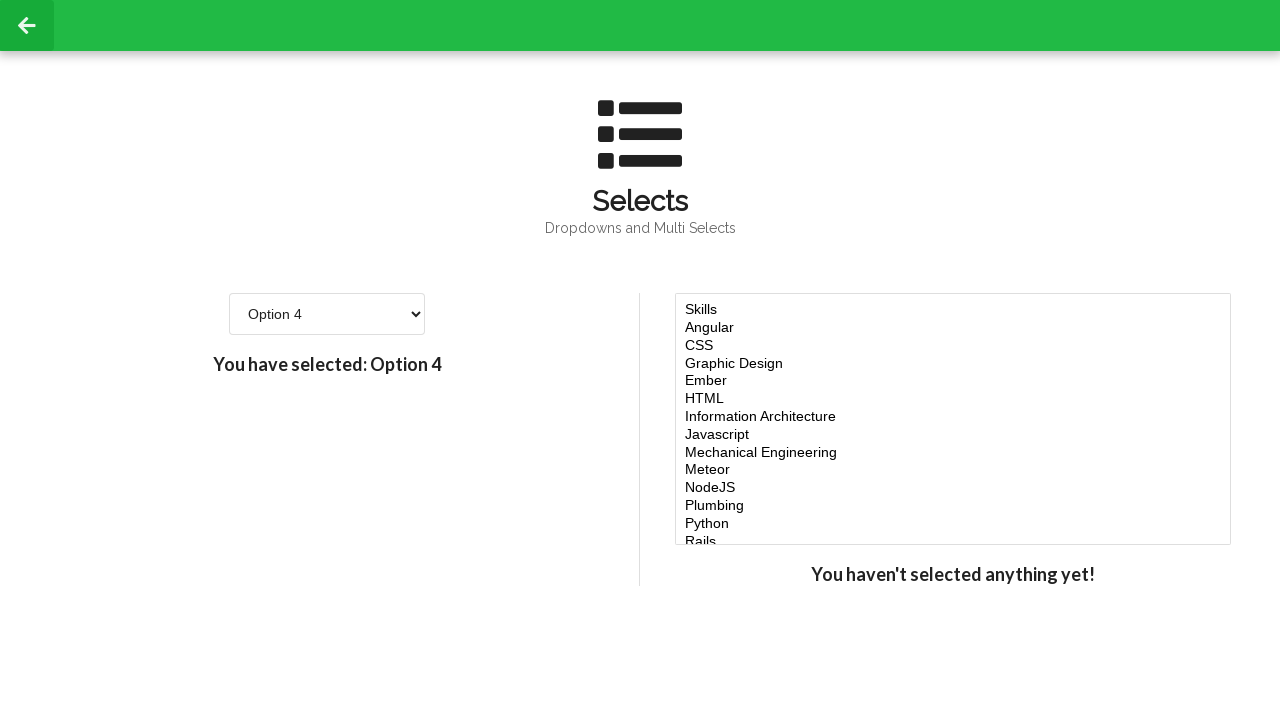